Navigates to Salesforce login page and clicks the "forgot password" link to demonstrate CSS selector usage

Starting URL: https://login.salesforce.com/

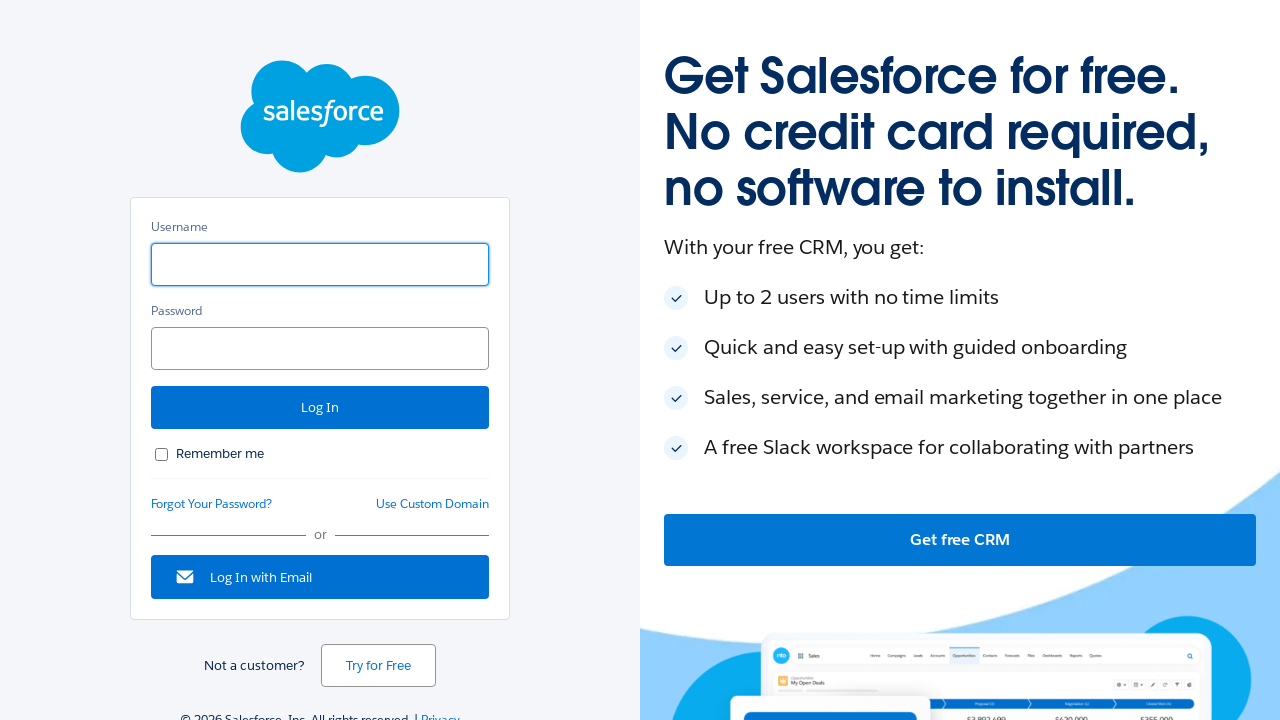

Navigated to Salesforce login page
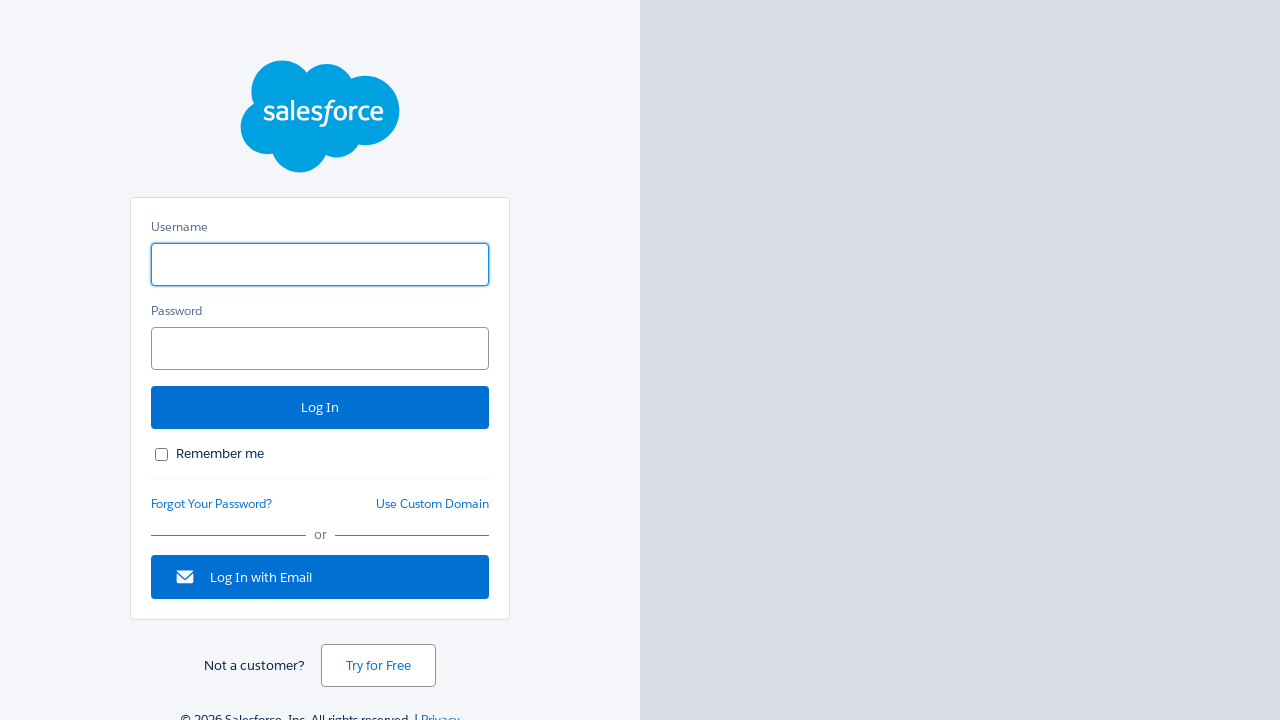

Clicked the forgot password link using CSS selector at (212, 504) on a#forgot_password_link
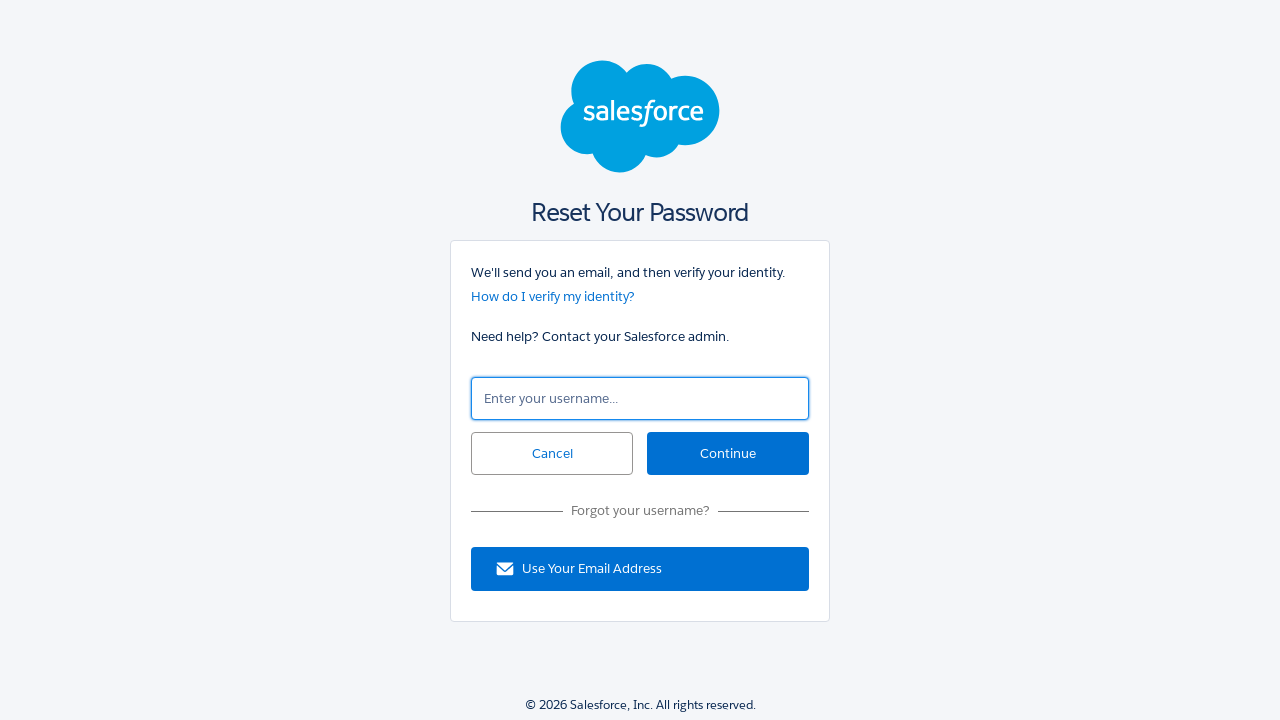

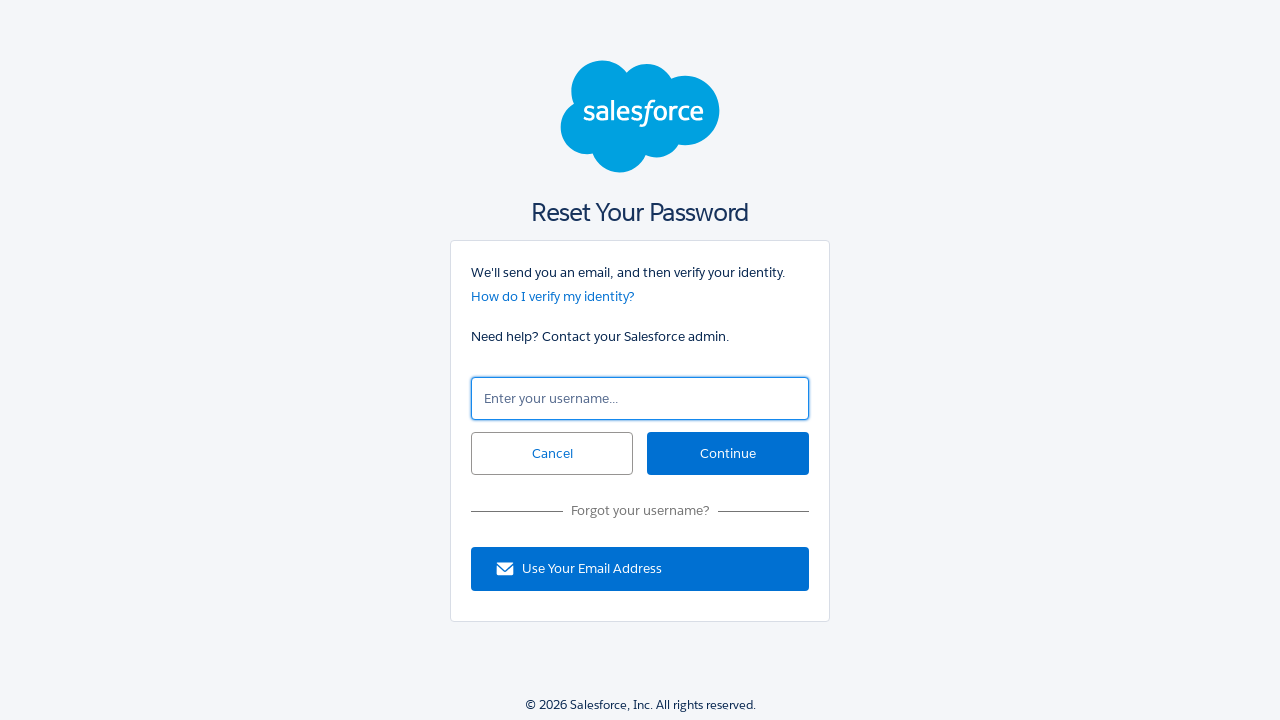